Tests a slow calculator by setting a 45-second delay, performing the calculation 7+8, and waiting for the result to display.

Starting URL: https://bonigarcia.dev/selenium-webdriver-java/slow-calculator.html

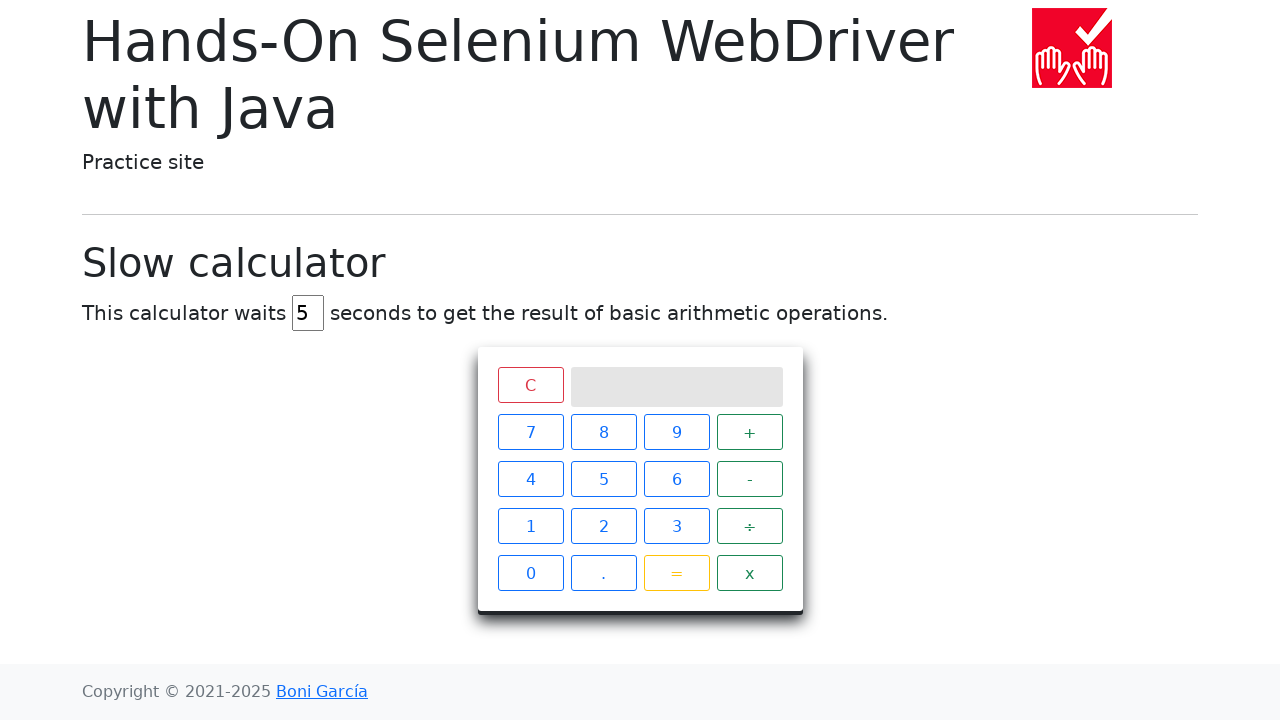

Clicked delay input field at (308, 313) on #delay
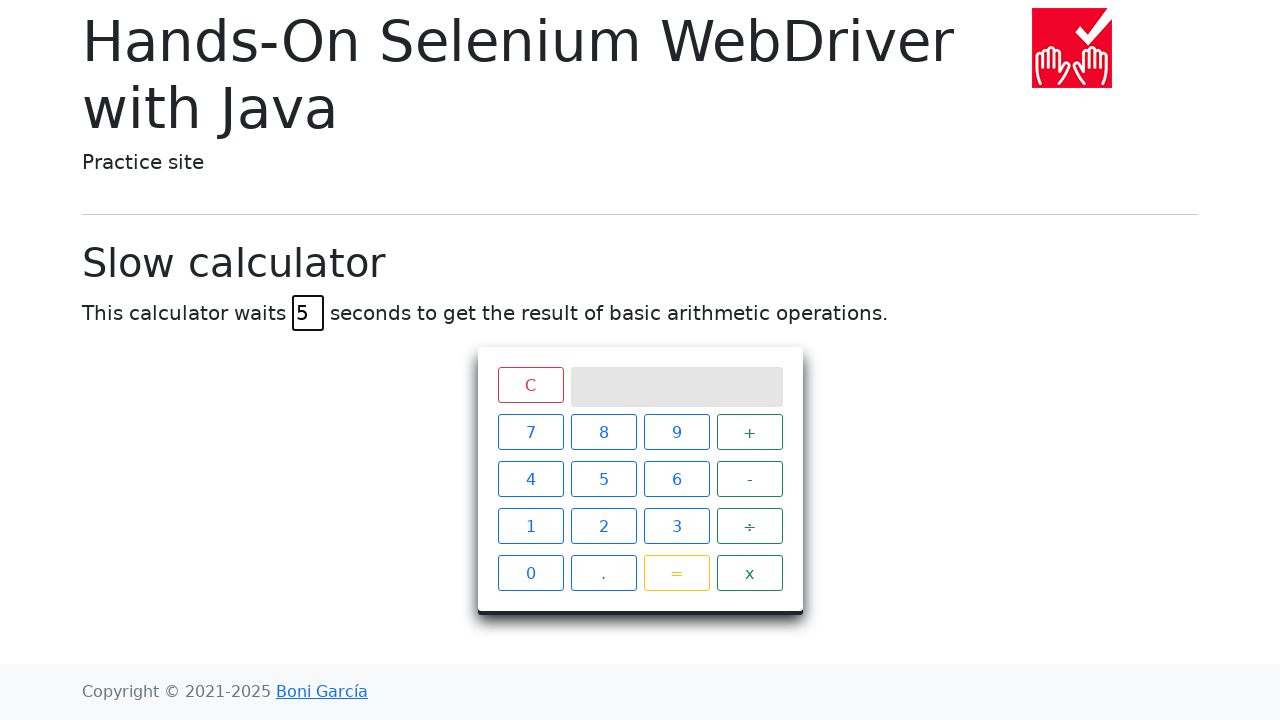

Selected all text in delay input field on #delay
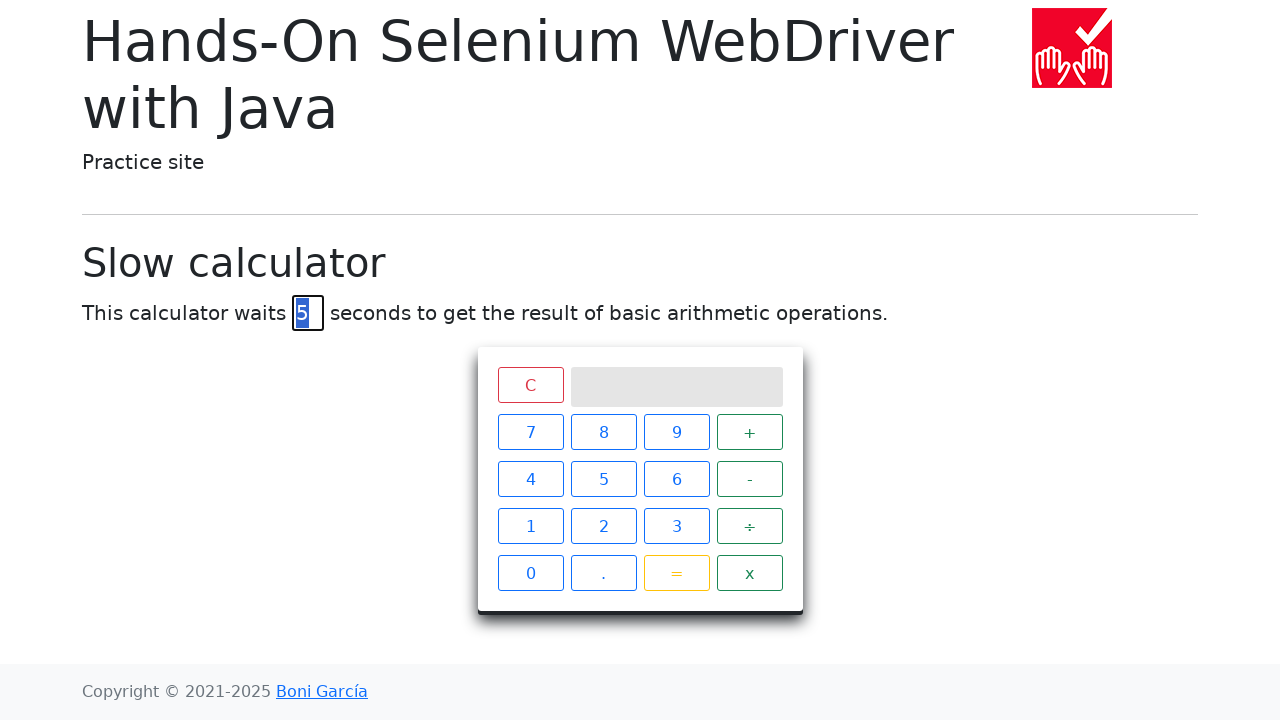

Set delay to 45 seconds on #delay
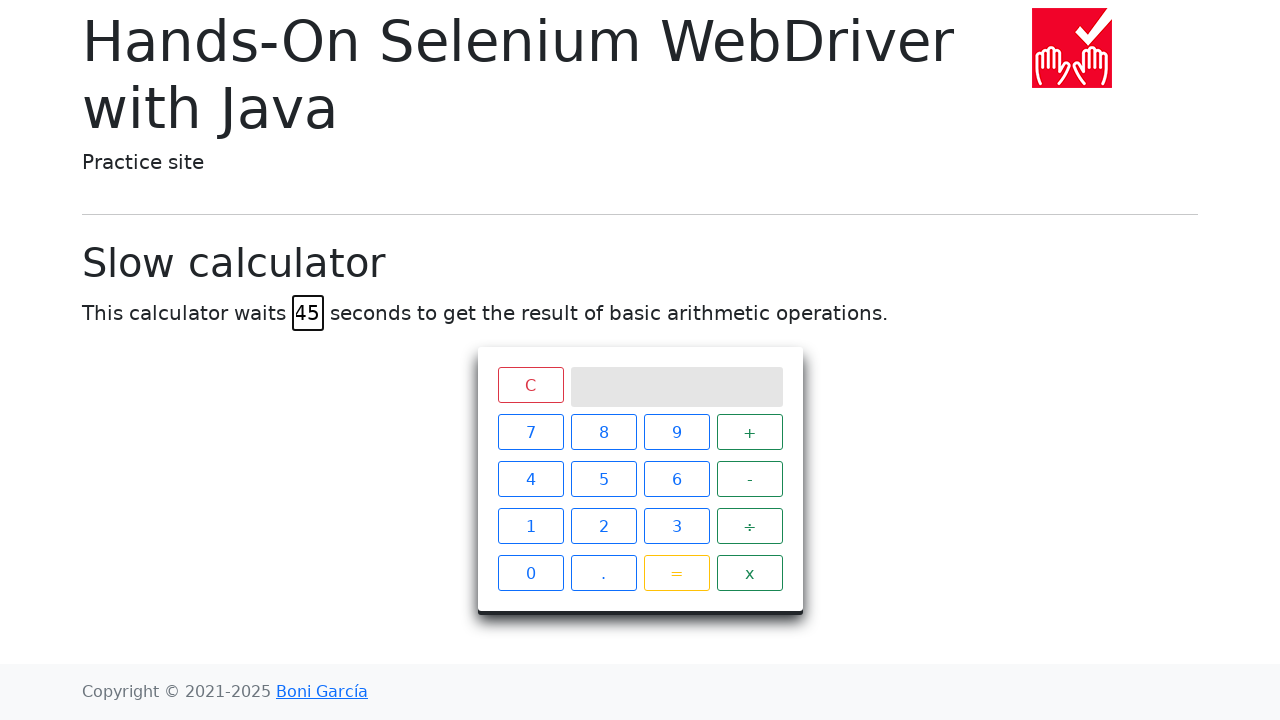

Clicked button 7 at (530, 432) on xpath=//span[@class='btn btn-outline-primary' and text()='7']
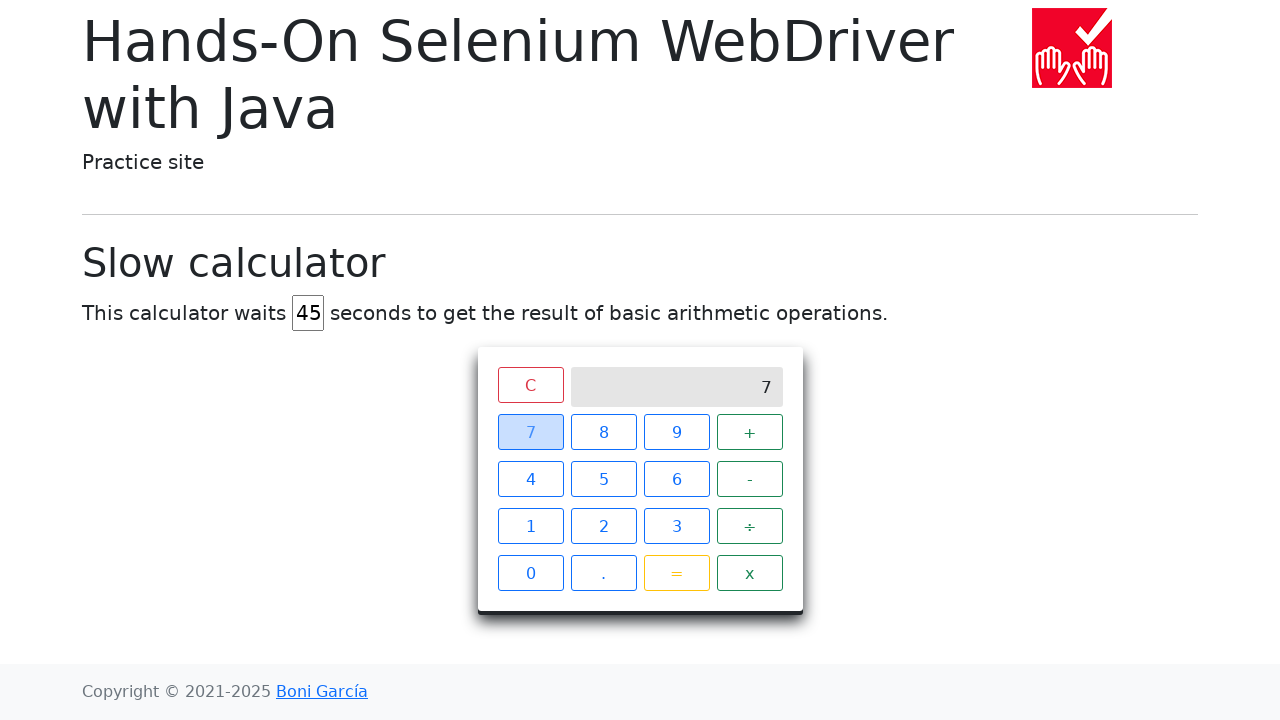

Clicked plus operator button at (750, 432) on xpath=//span[@class='operator btn btn-outline-success' and text()='+']
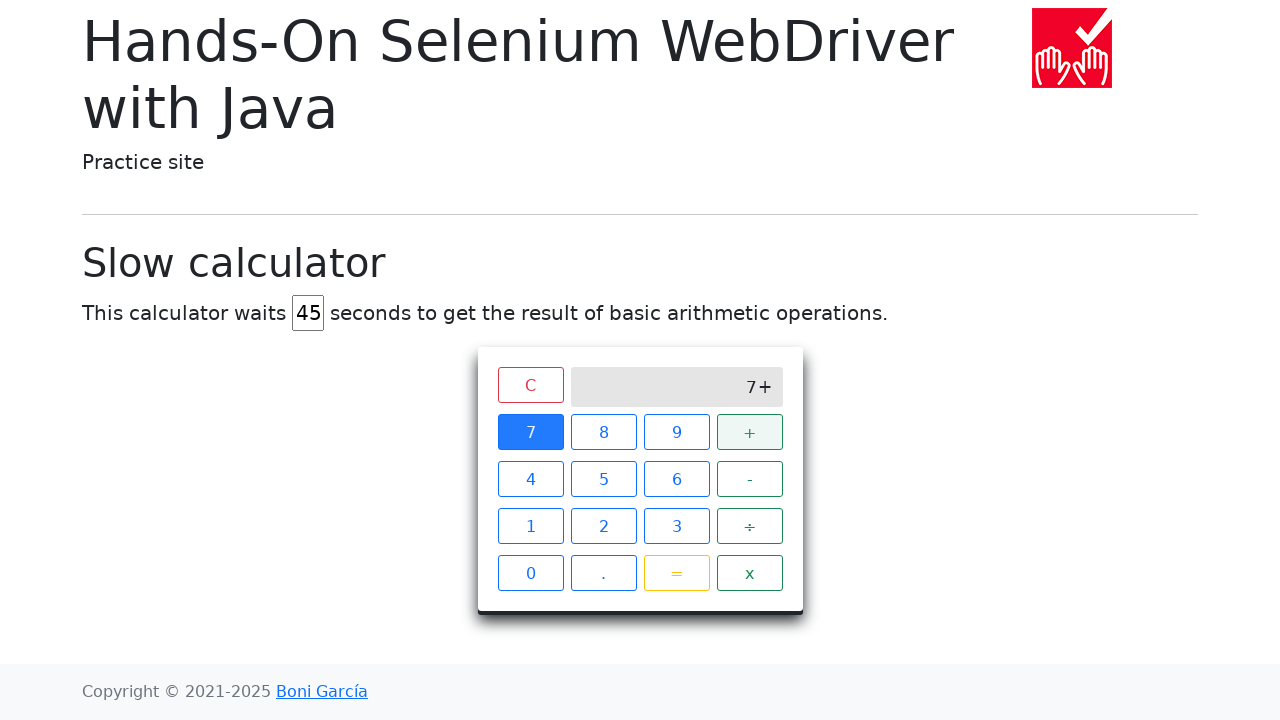

Clicked button 8 at (604, 432) on xpath=//span[@class='btn btn-outline-primary' and text()='8']
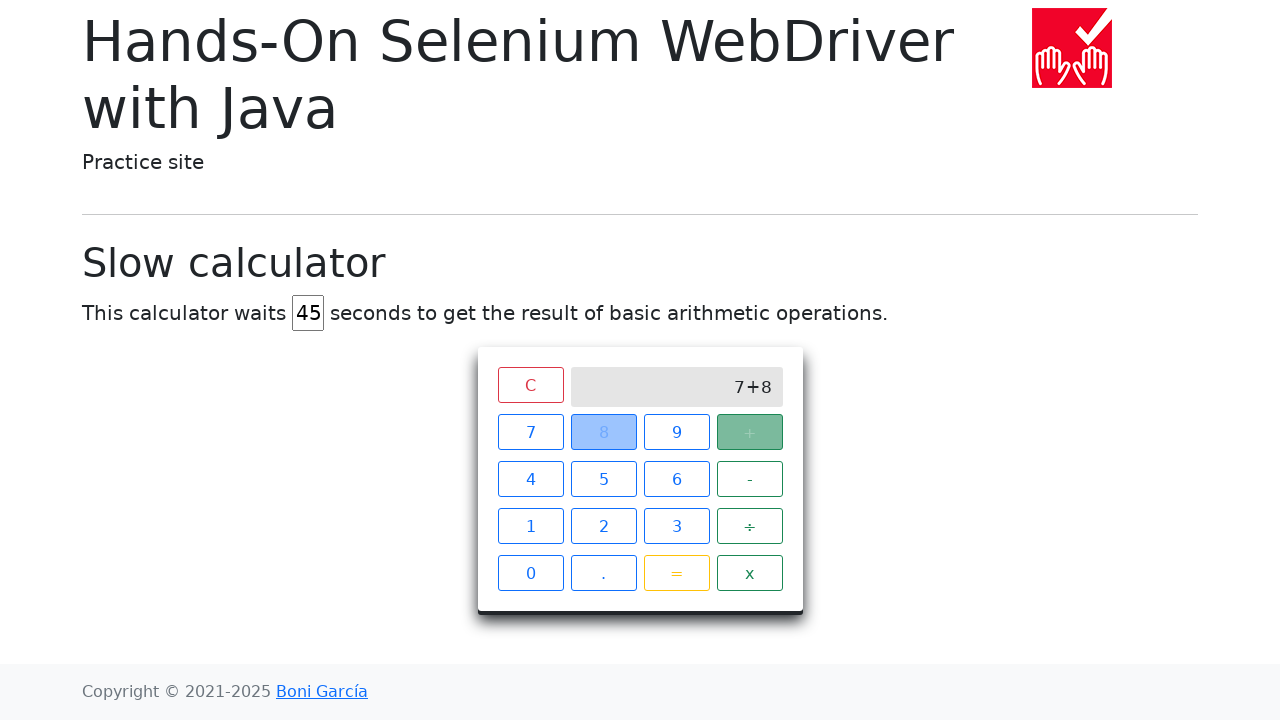

Clicked equals button to calculate 7+8 at (676, 573) on xpath=//span[@class='btn btn-outline-warning' and text()='=']
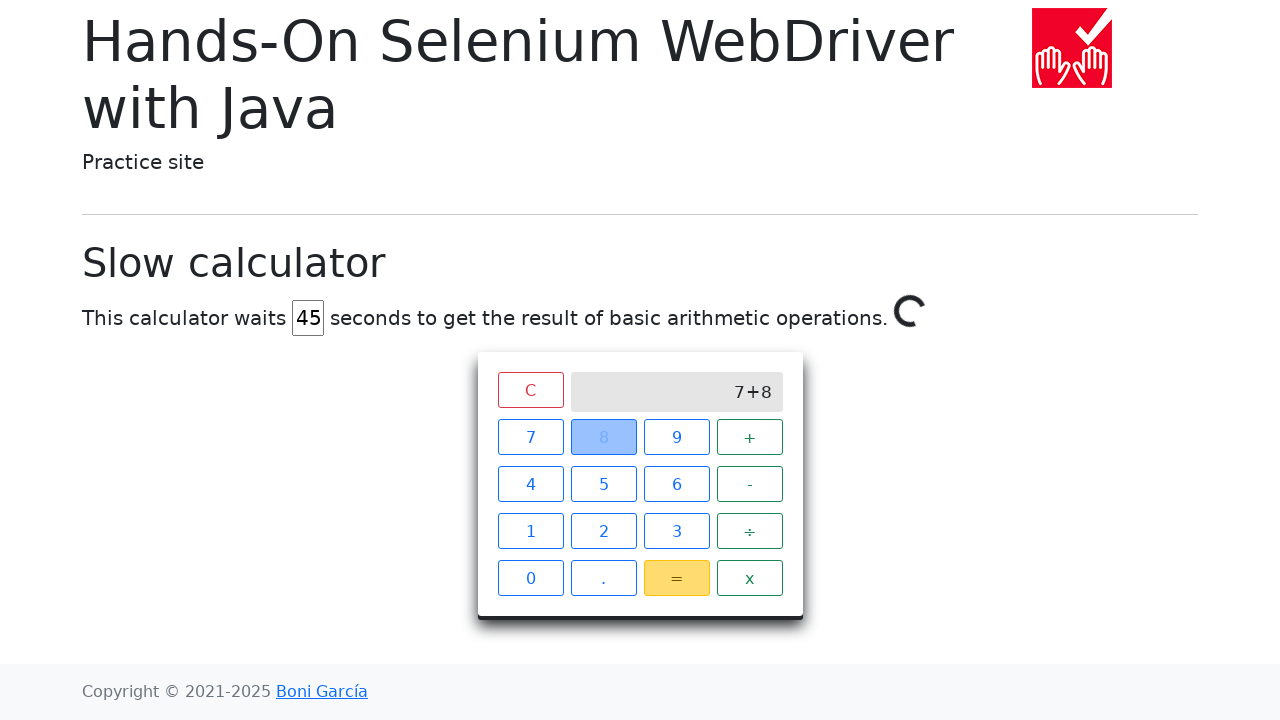

Result '15' appeared on screen after 45-second delay
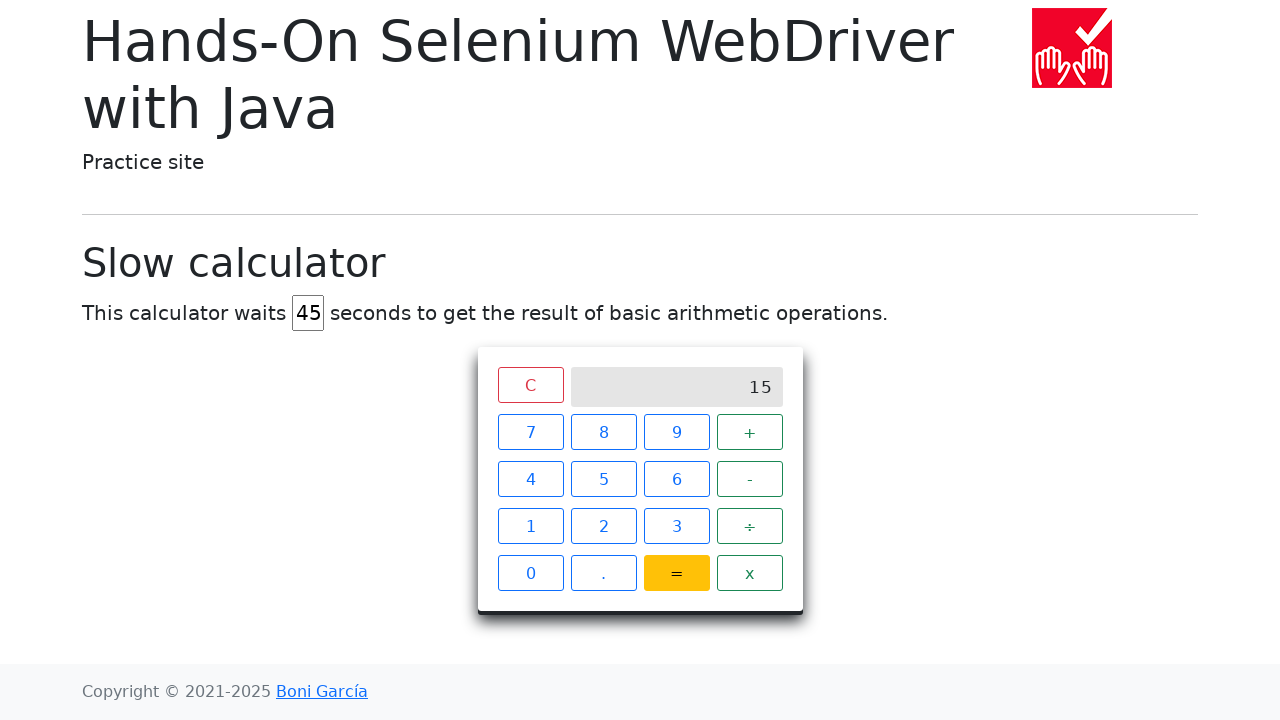

Retrieved result text content: 15
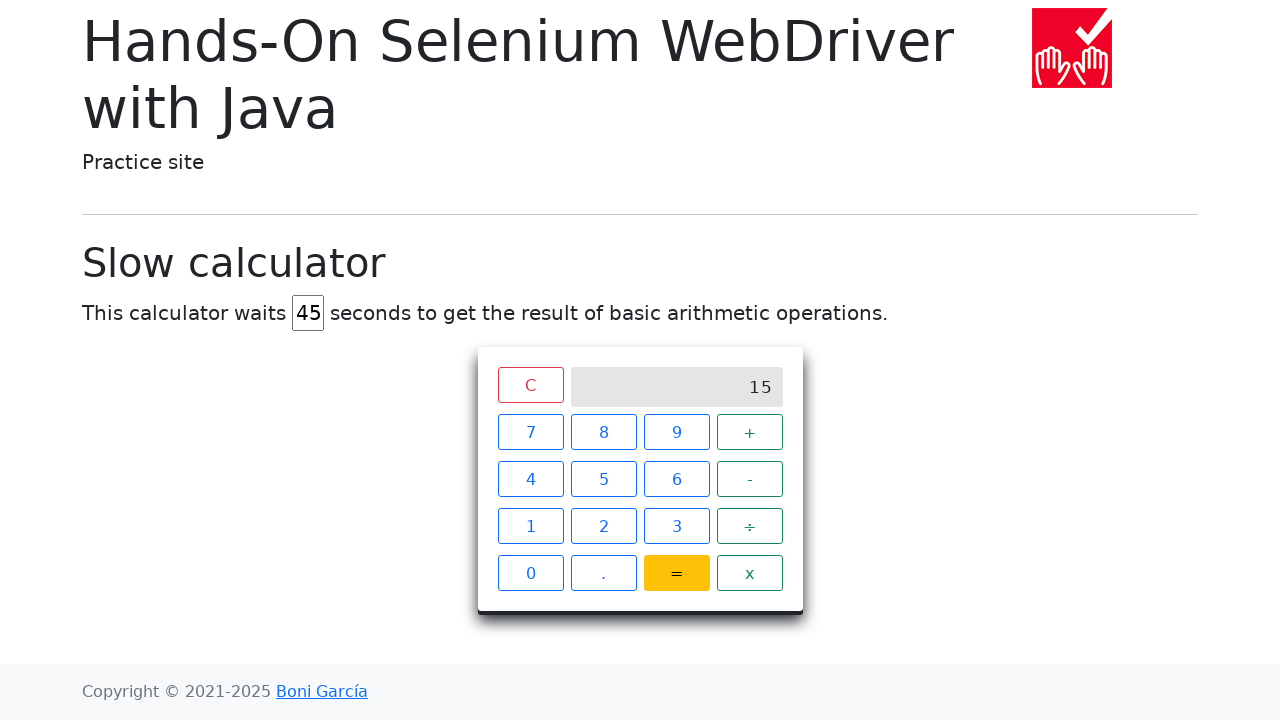

Printed result: 15
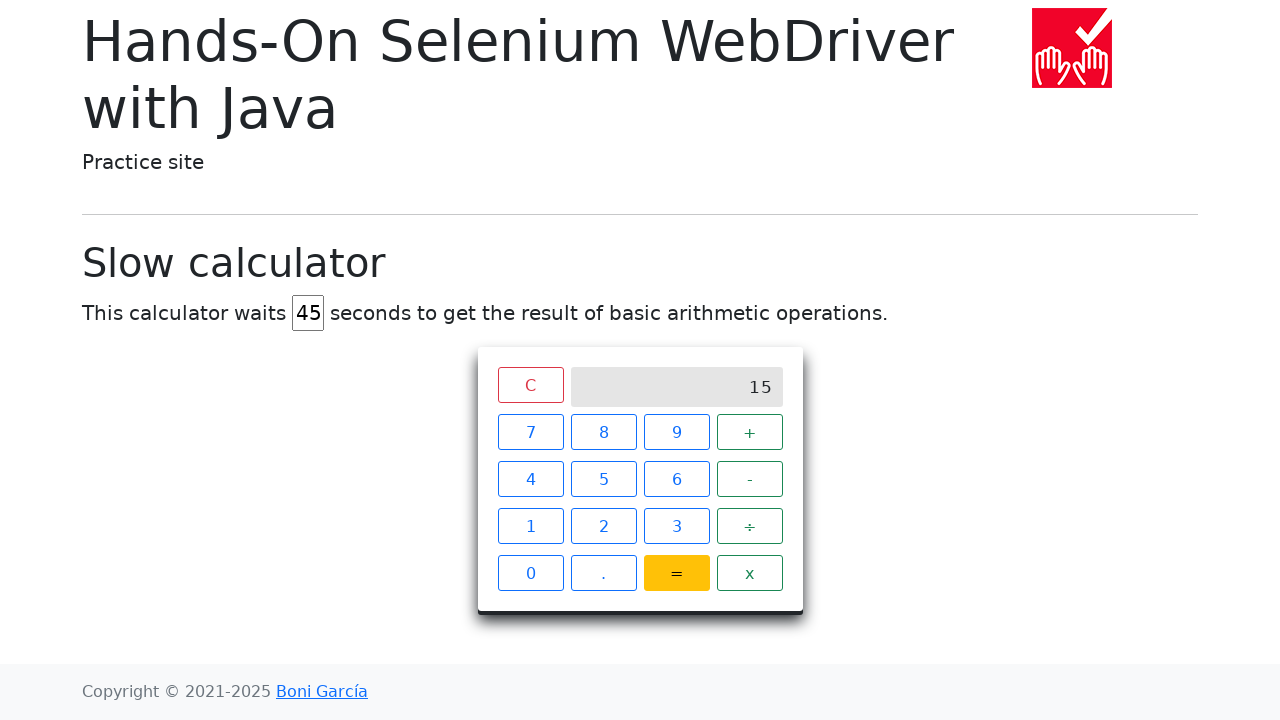

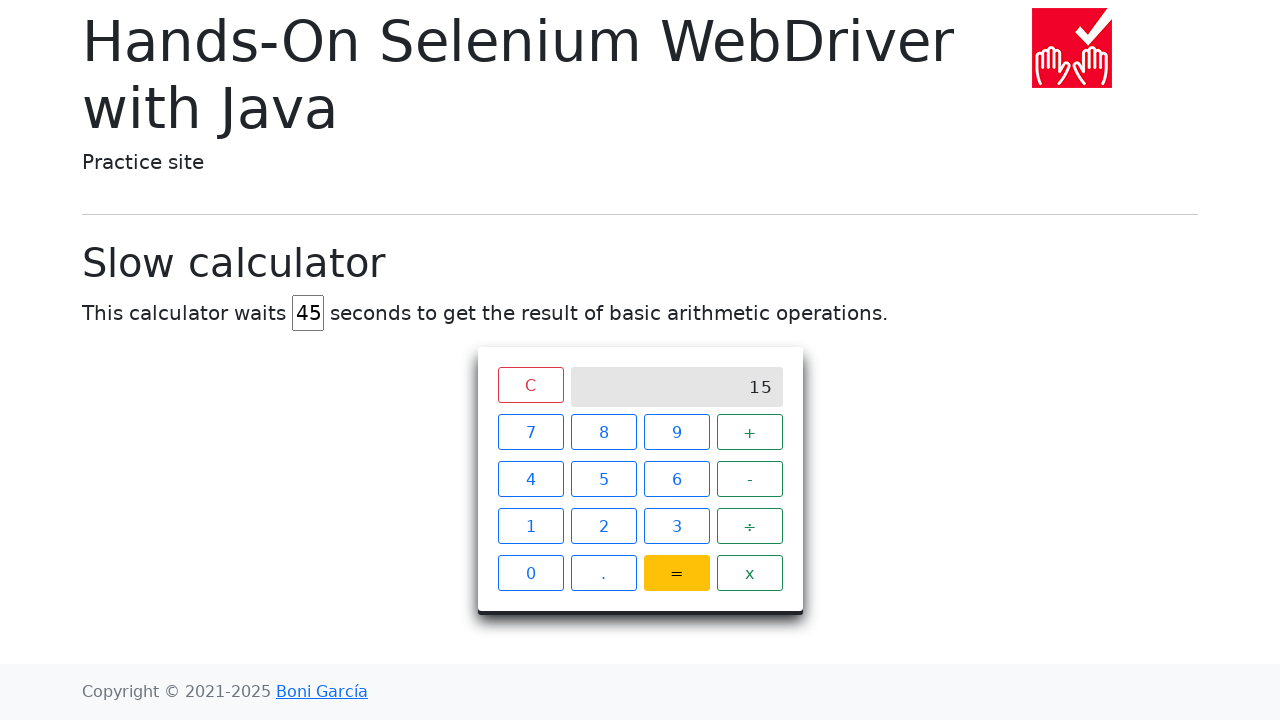